Creates a task, marks it complete, hovers to reveal delete button, clicks delete, and verifies removal

Starting URL: https://todomvc.com/examples/react/dist/

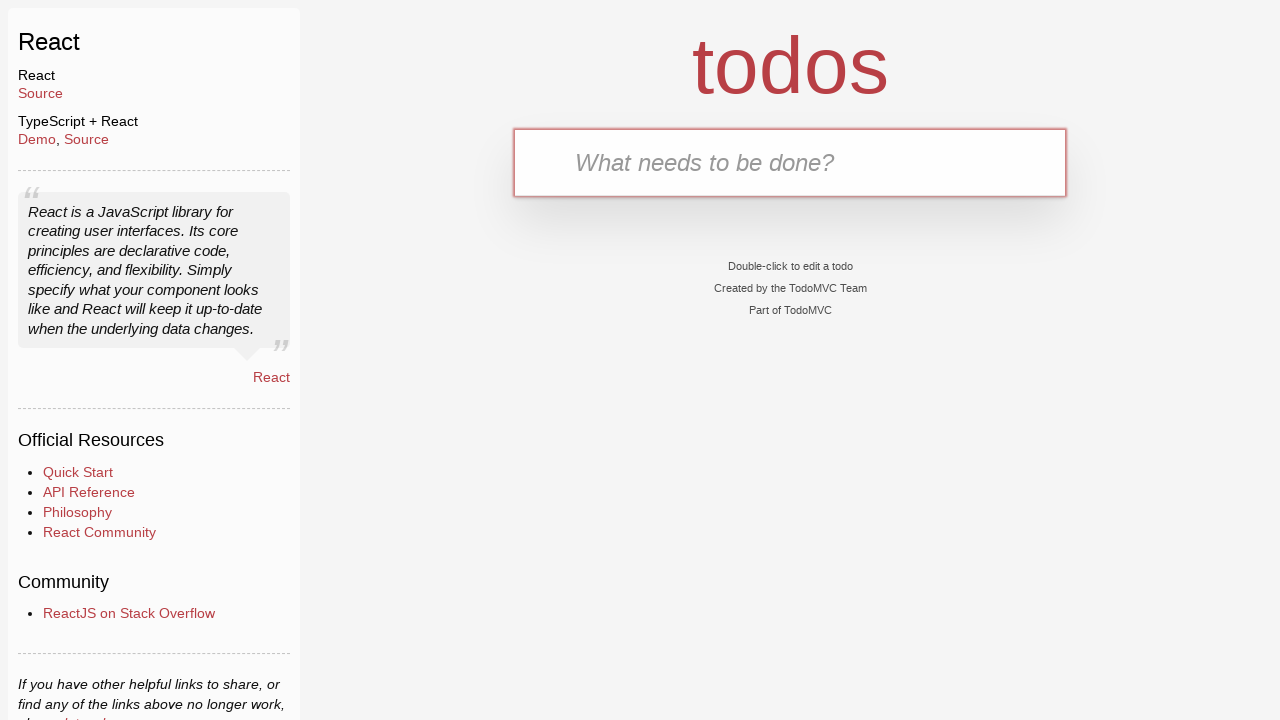

Filled new todo input with 'completeAndDelete' on .new-todo
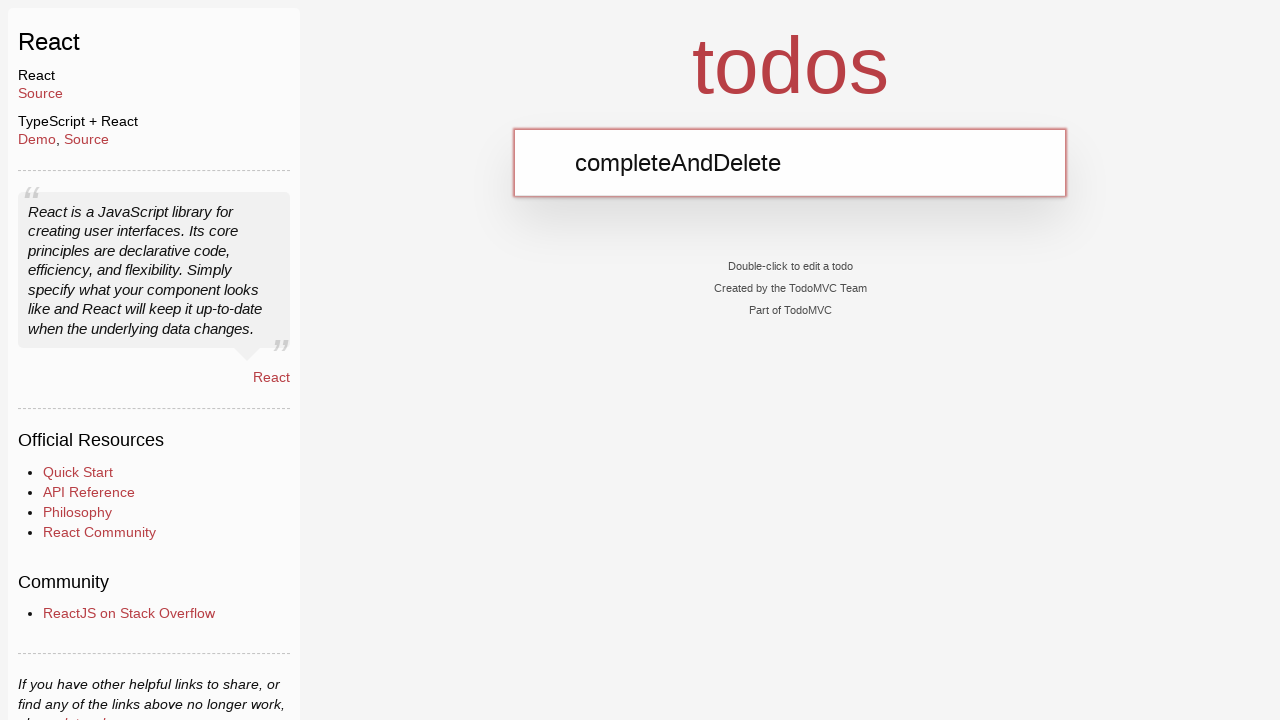

Pressed Enter to create the task on .new-todo
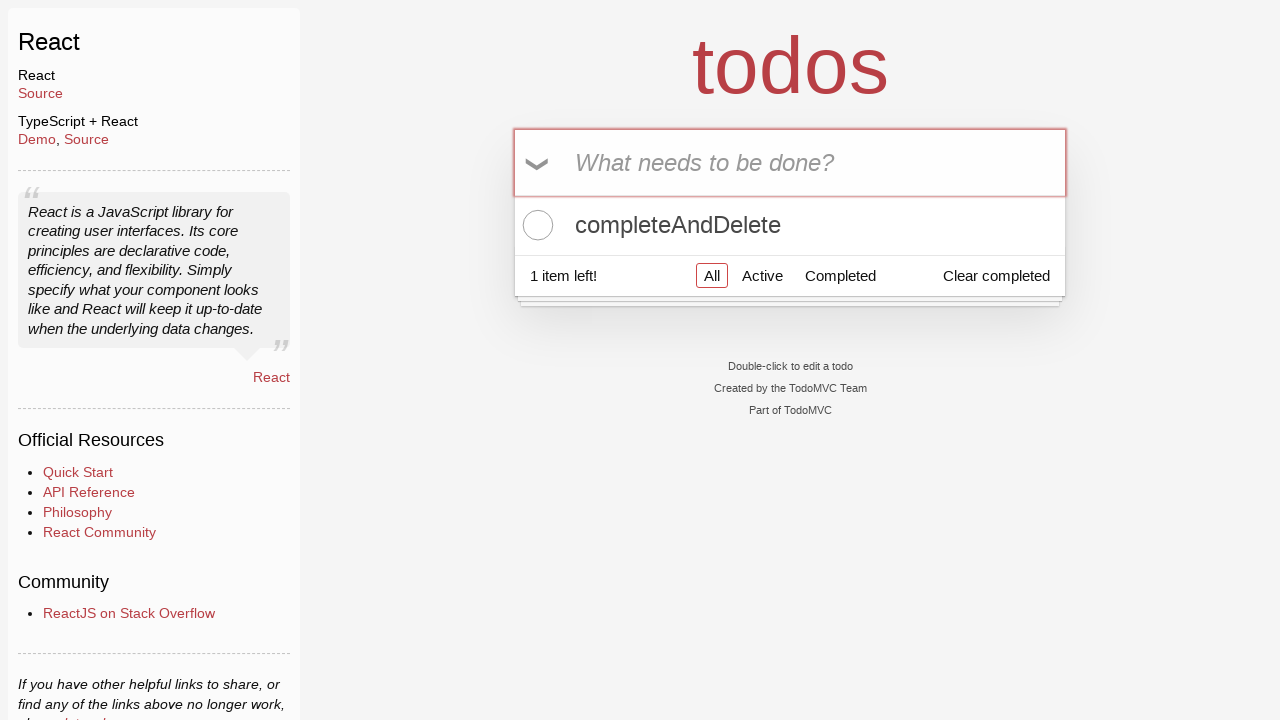

Task item appeared in the list
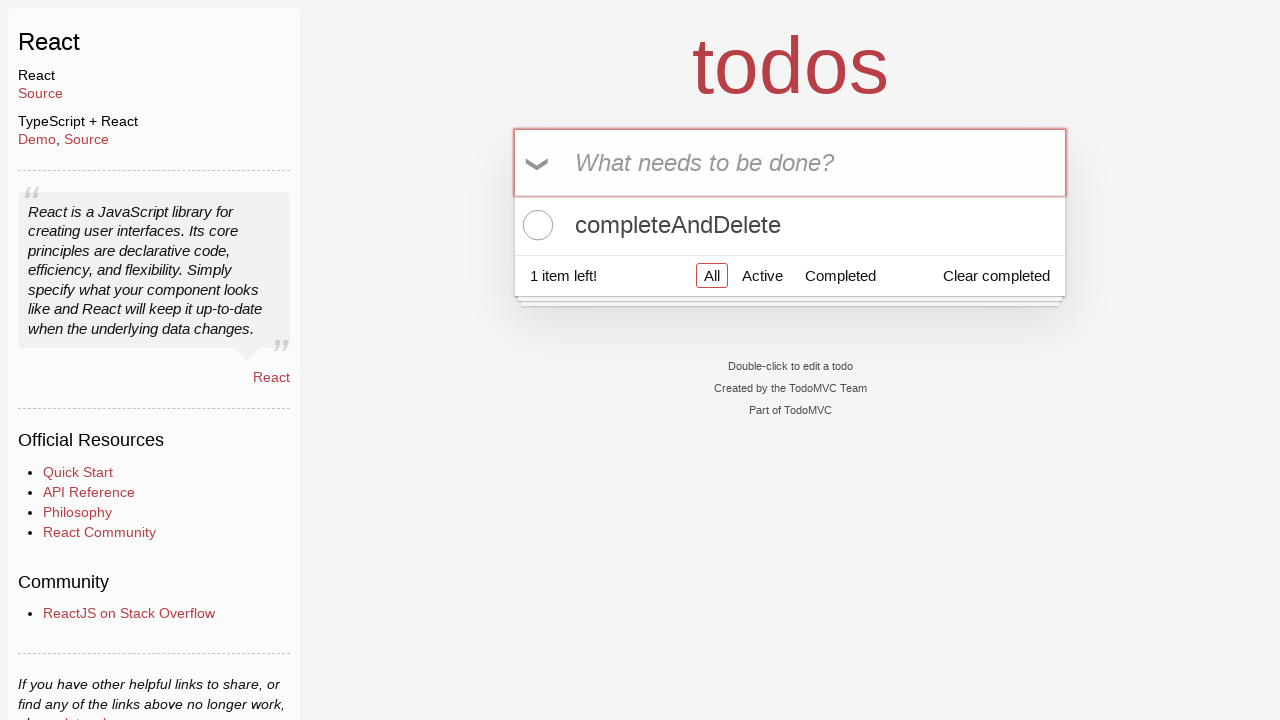

Clicked toggle checkbox to mark task as complete at (535, 225) on .toggle
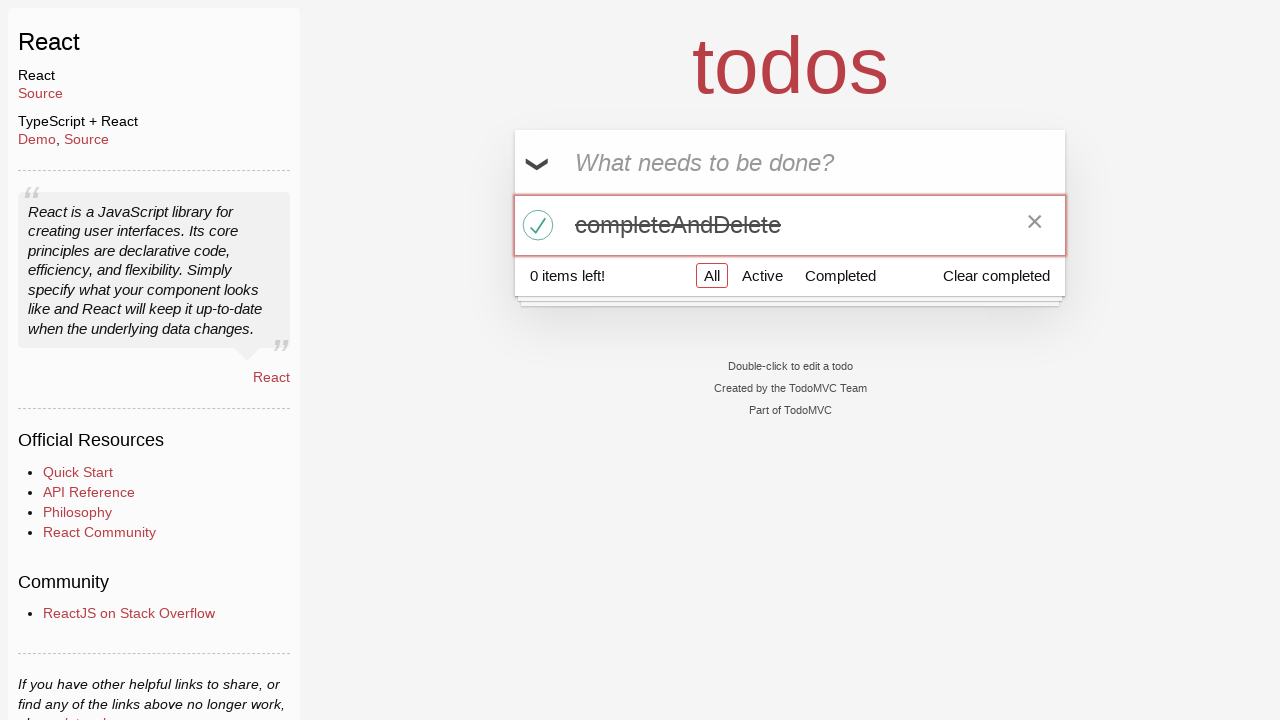

Hovered over task to reveal delete button at (790, 225) on [data-testid='todo-item-label']
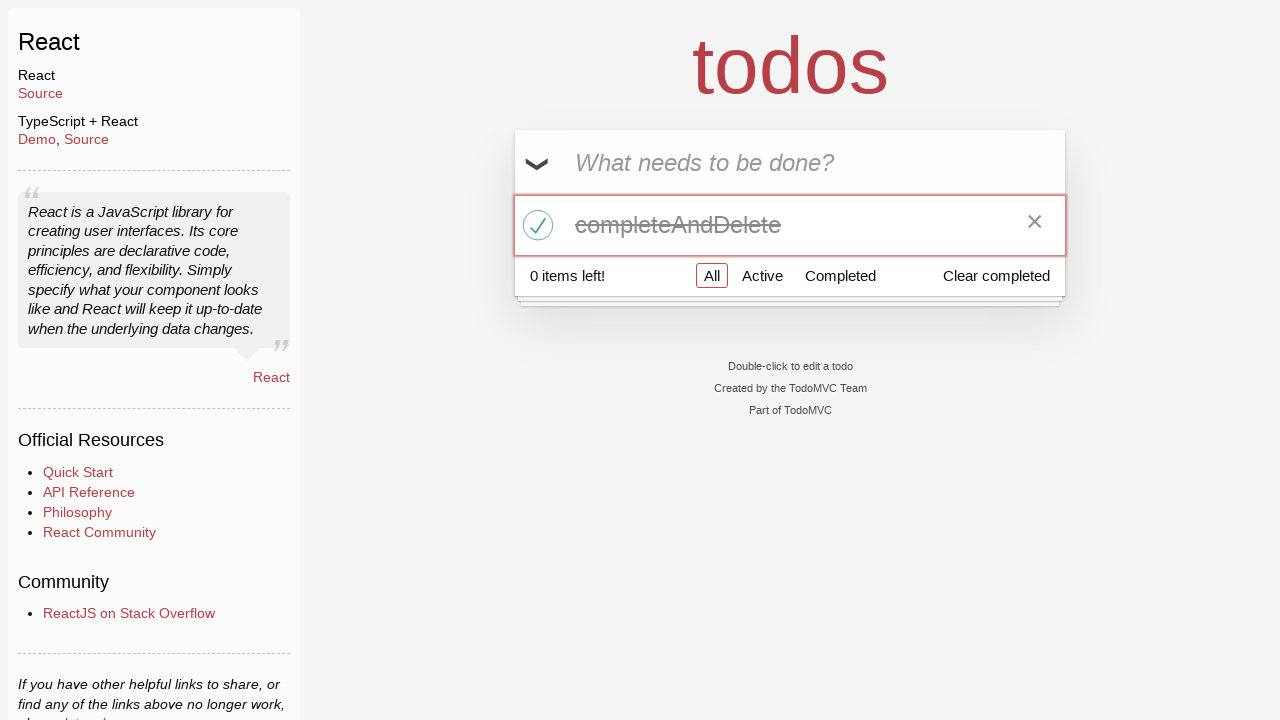

Clicked the X delete button at (1035, 225) on .destroy
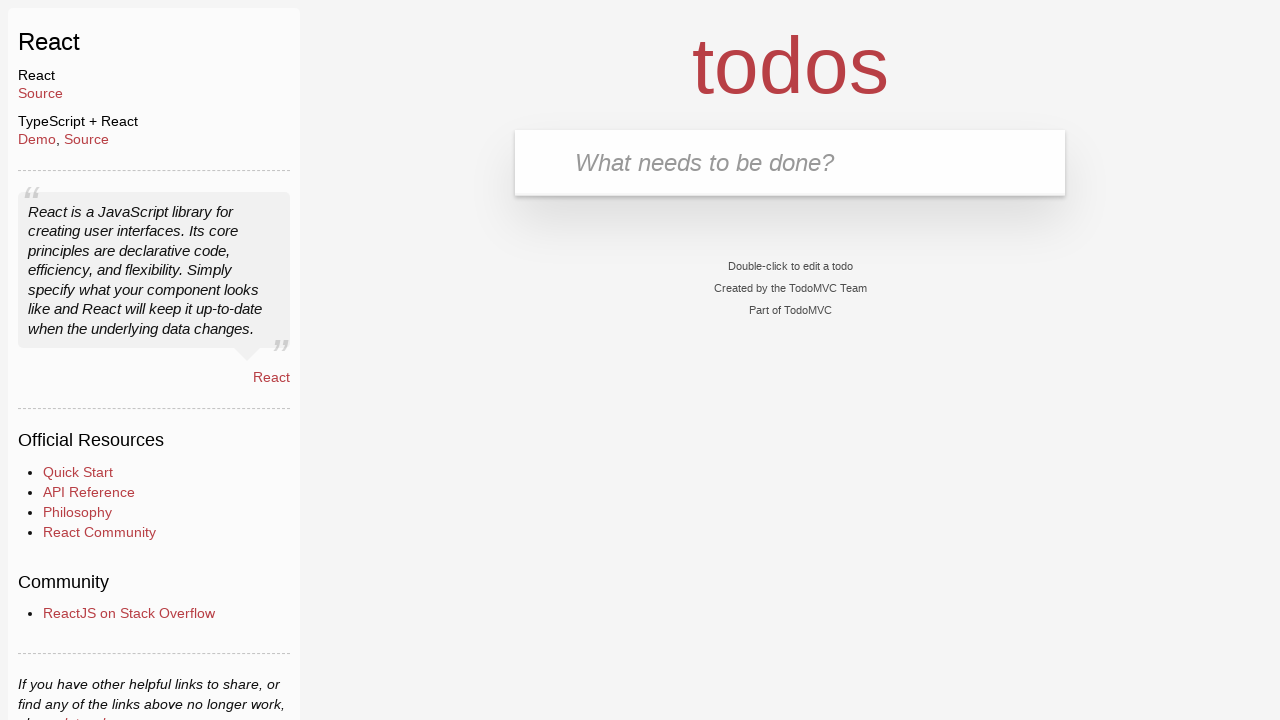

Verified task item was removed from the list
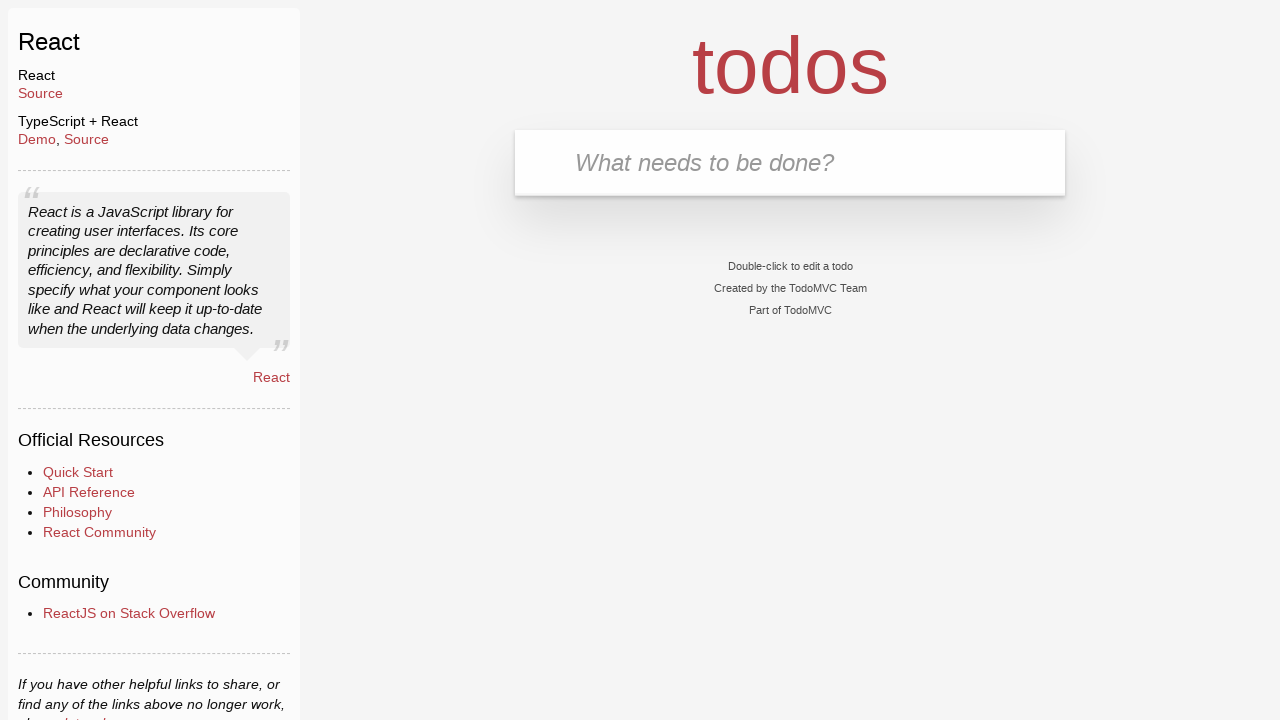

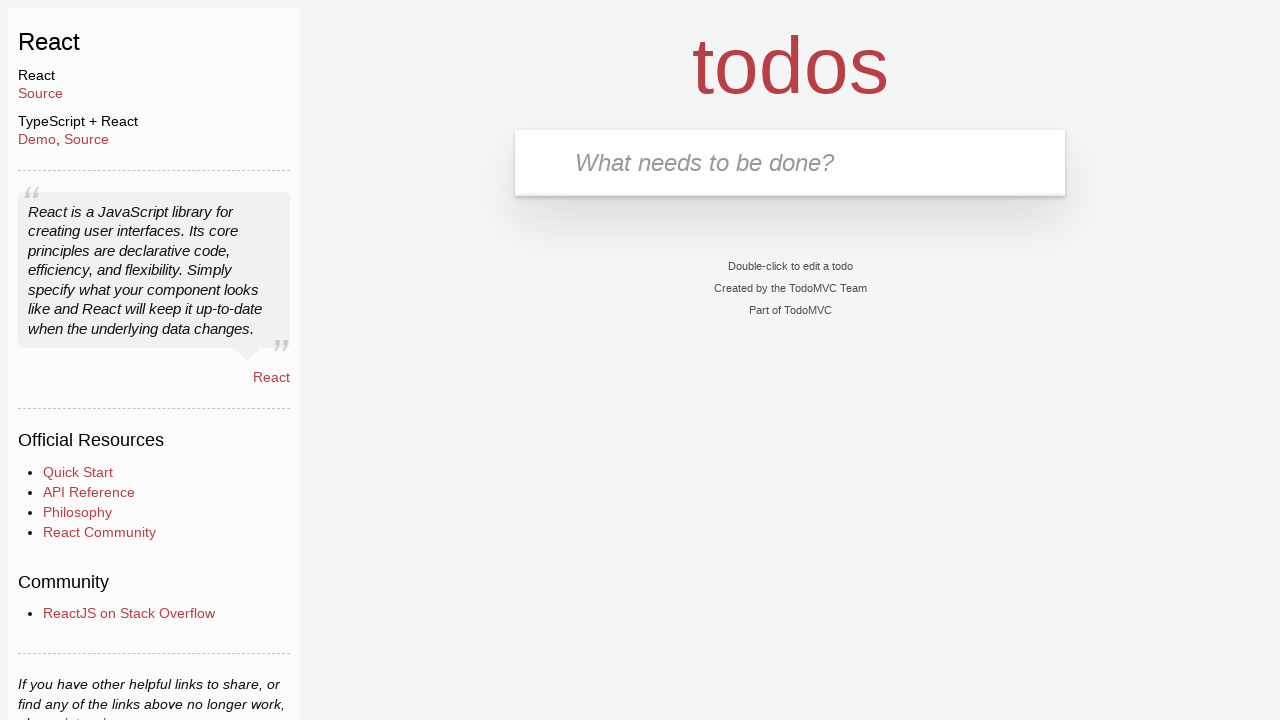